Fills in email and password fields on a login form to demonstrate input interaction

Starting URL: https://telranedu.web.app/login

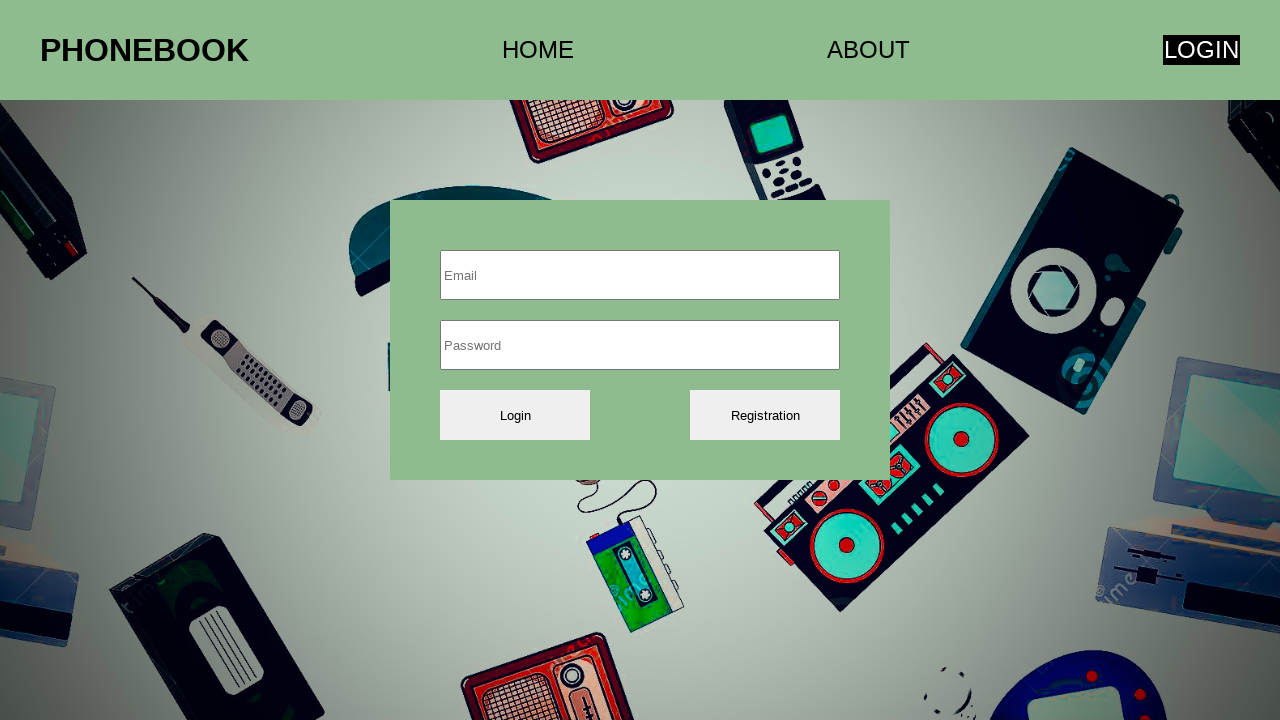

Filled email field with 'Test' on [placeholder='Email']
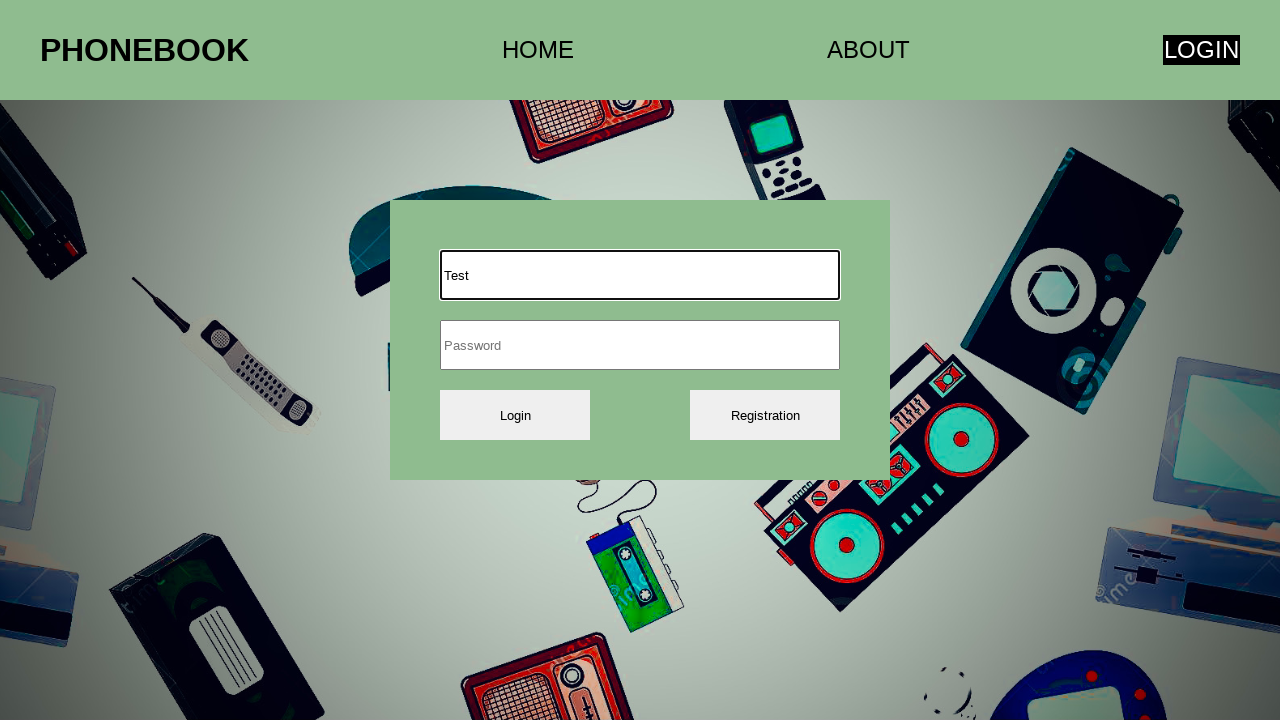

Filled password field with 'Test' on //input[@placeholder='Password']
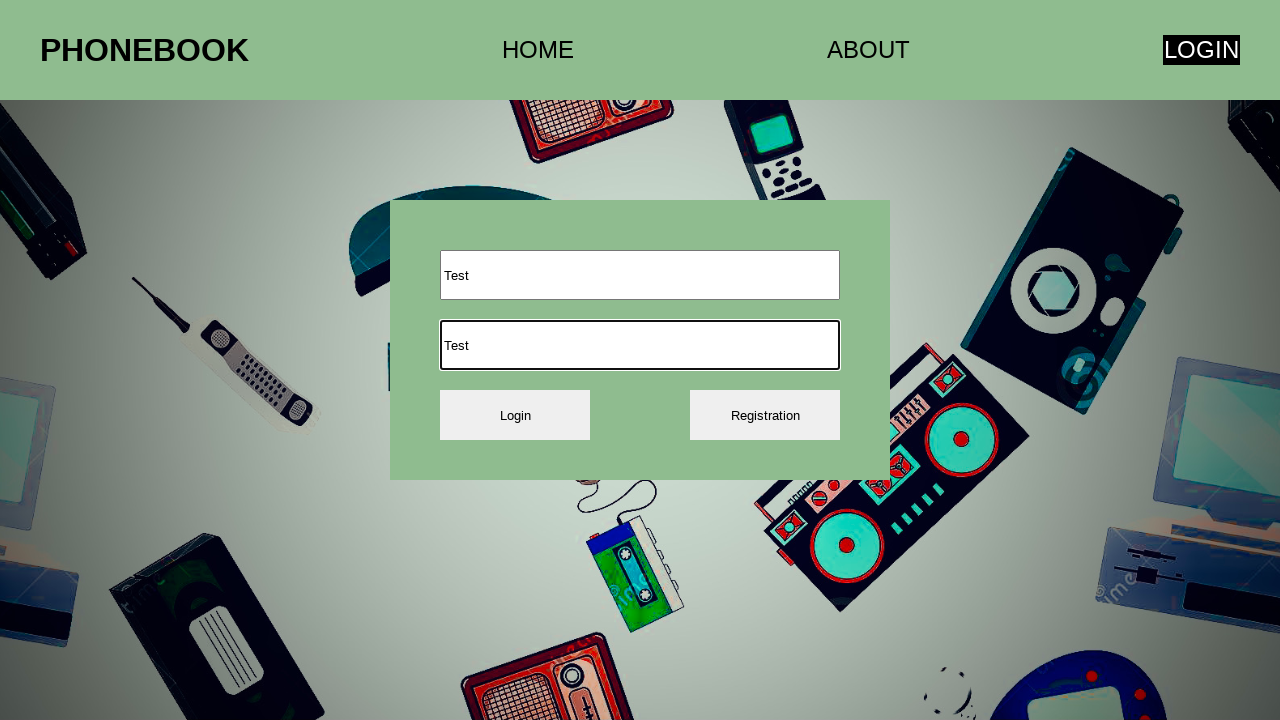

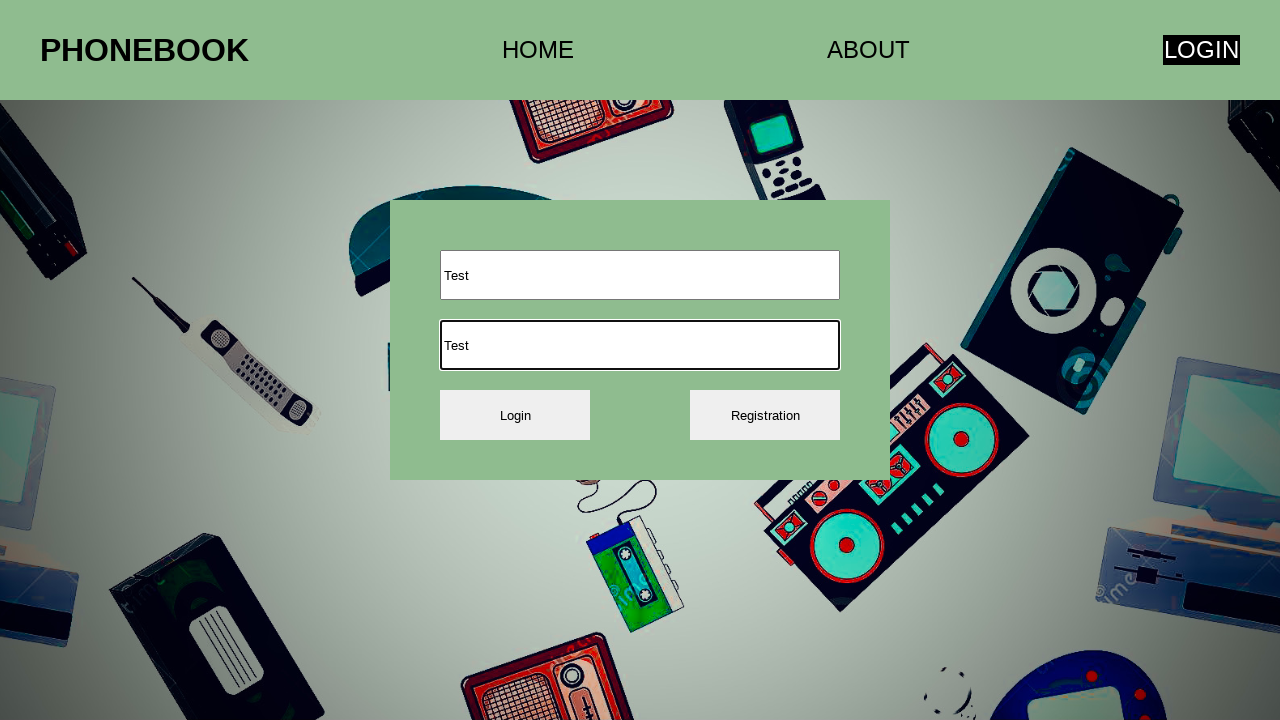